Tests the Add/Remove Elements page by navigating to it via link click, verifying the add button exists, and clicking it to add an element.

Starting URL: https://the-internet.herokuapp.com/

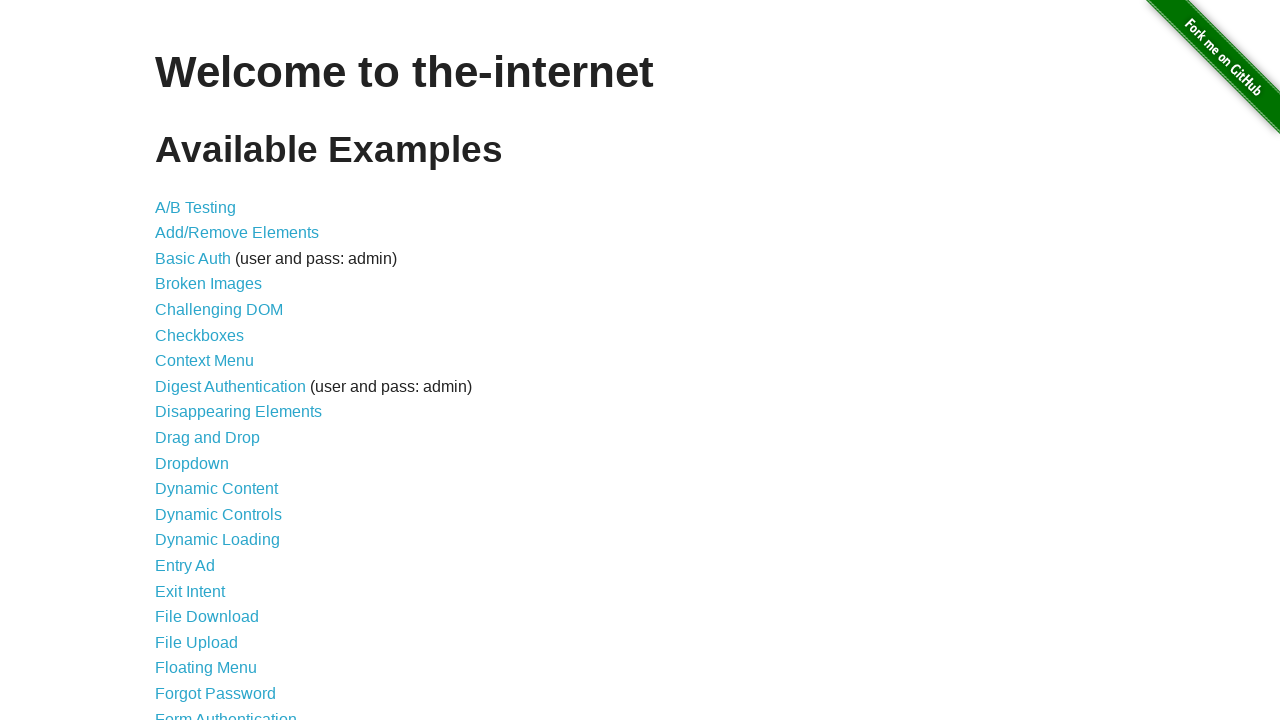

Clicked 'Add/Remove Elements' link at (237, 233) on li a >> nth=1
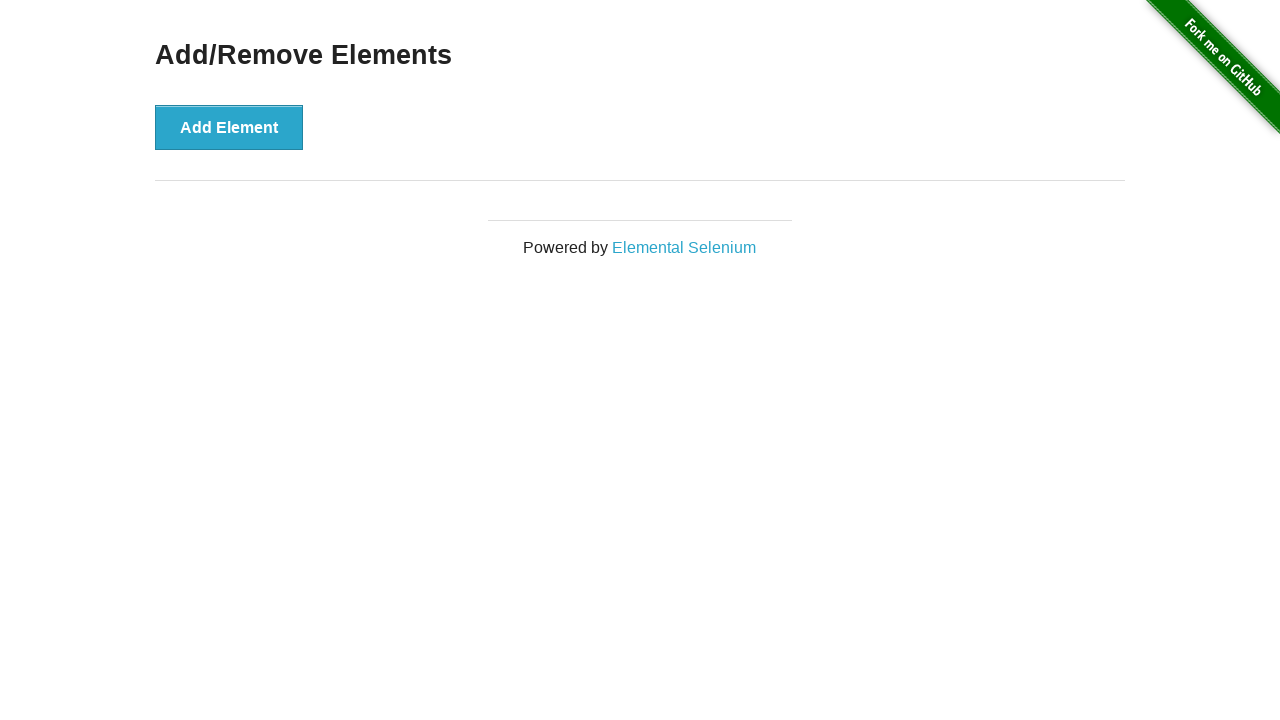

Add button became visible after page navigation
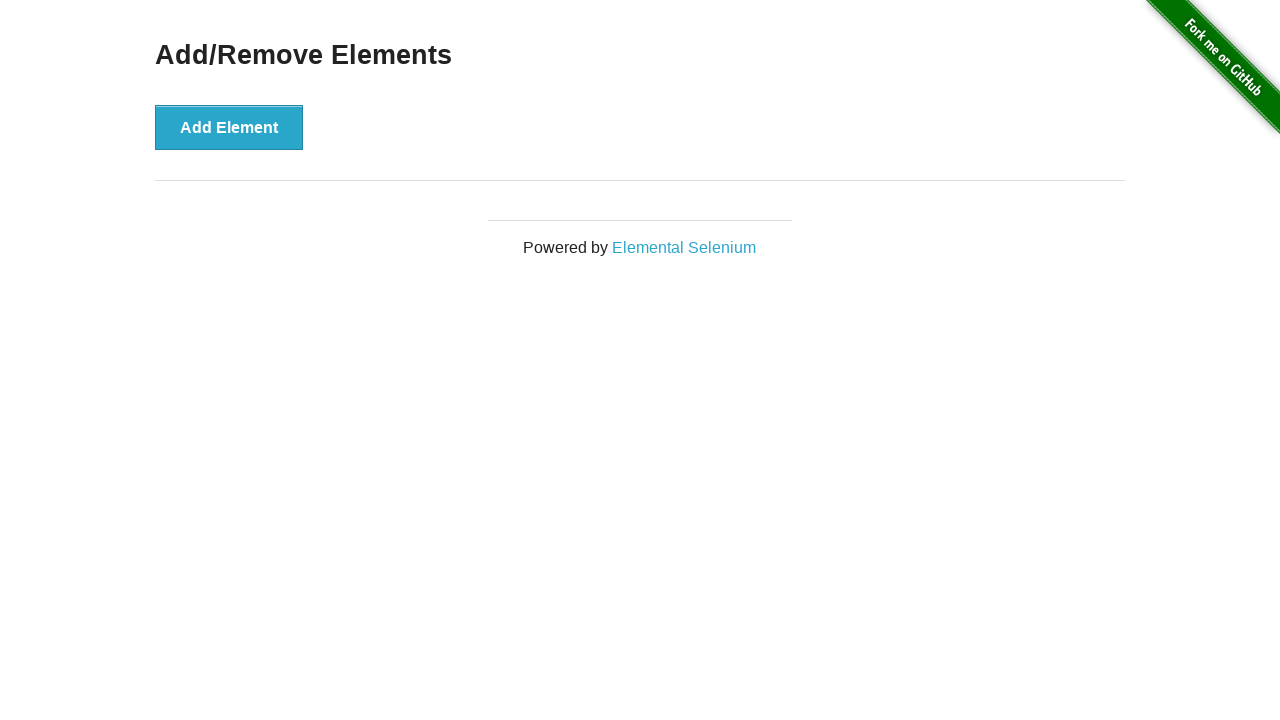

Clicked add button to add an element at (229, 127) on #content button
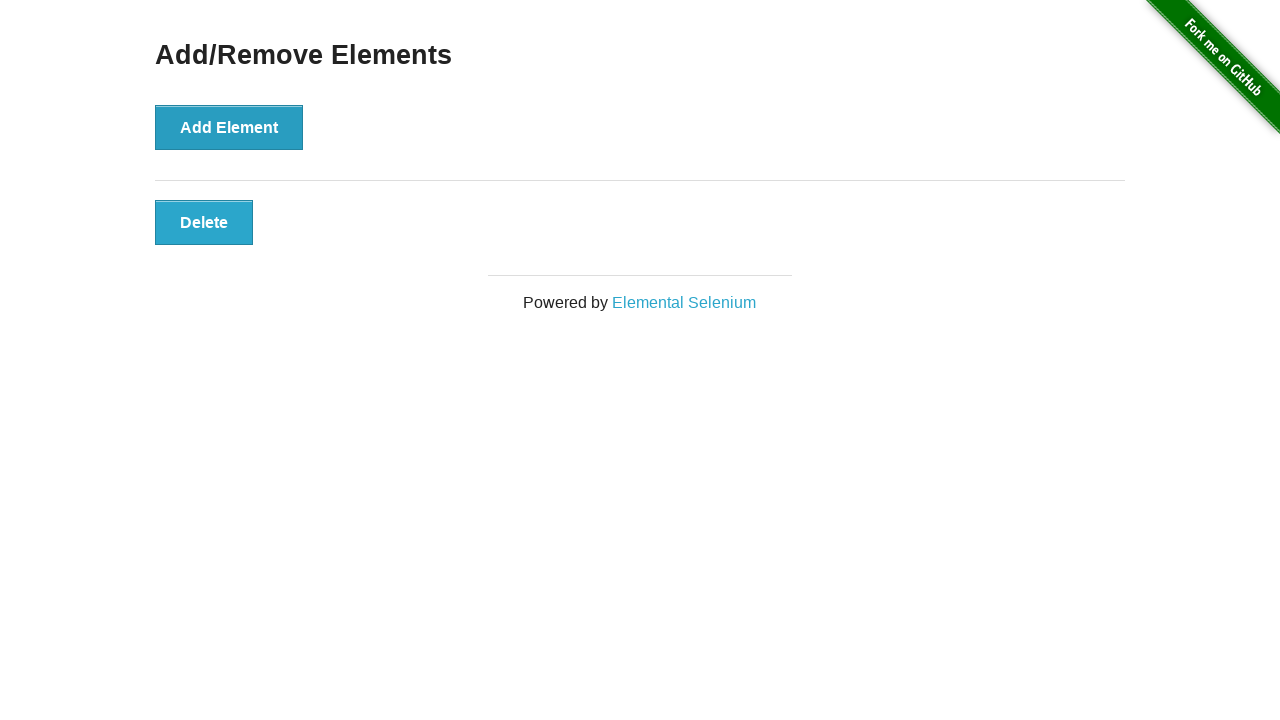

Delete button appeared, confirming element was successfully added
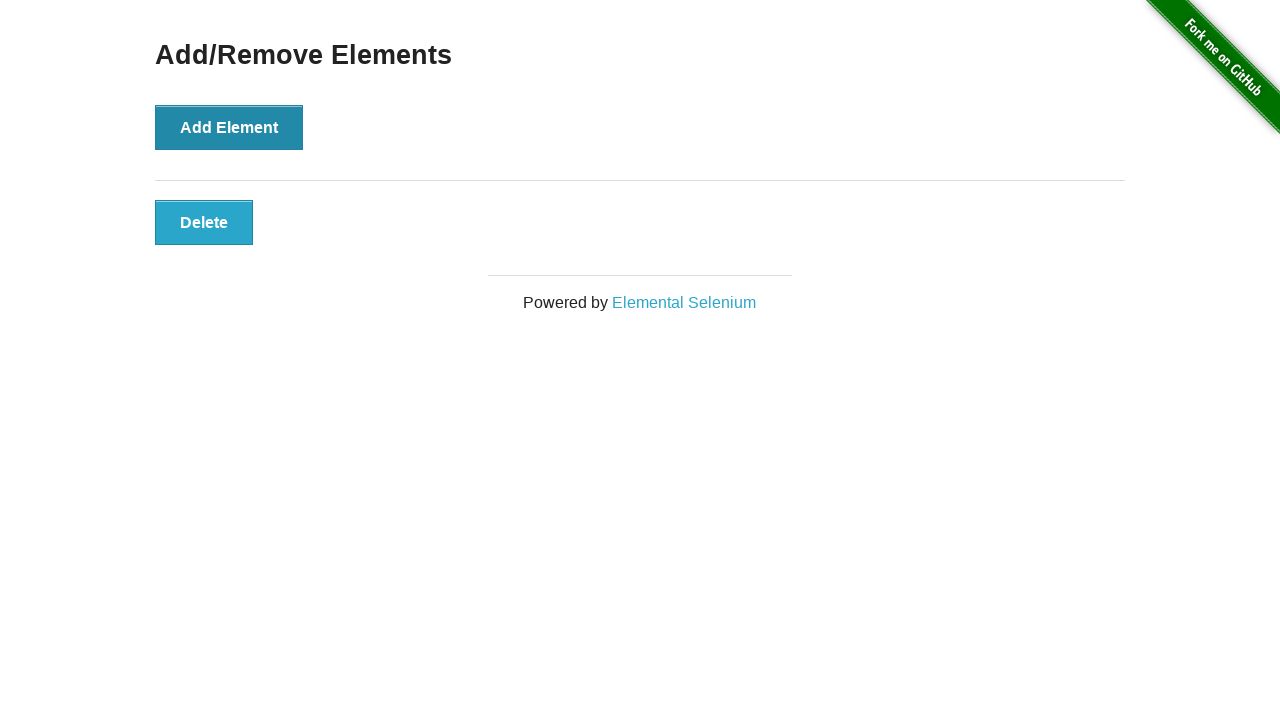

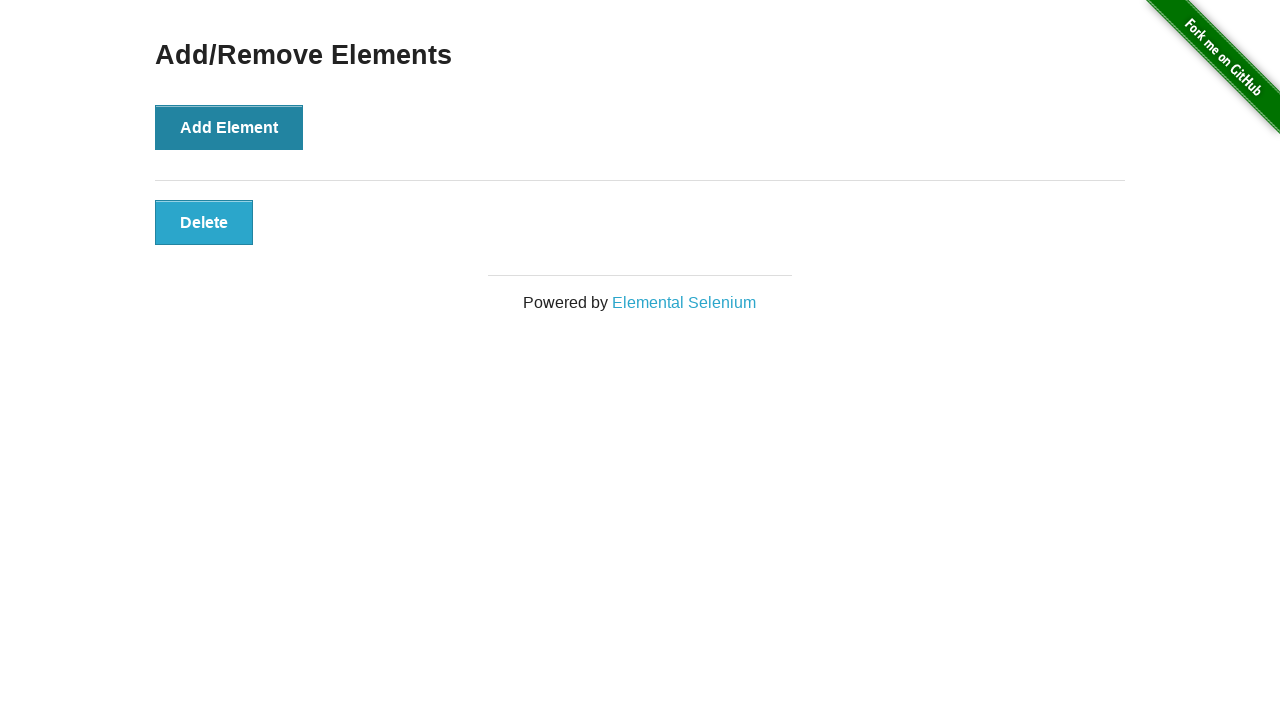